Tests limiting WebDriver scope by counting links in different sections of a page (all links, footer links, first column links) and opens footer column links in new tabs to verify they work

Starting URL: https://www.rahulshettyacademy.com/AutomationPractice/

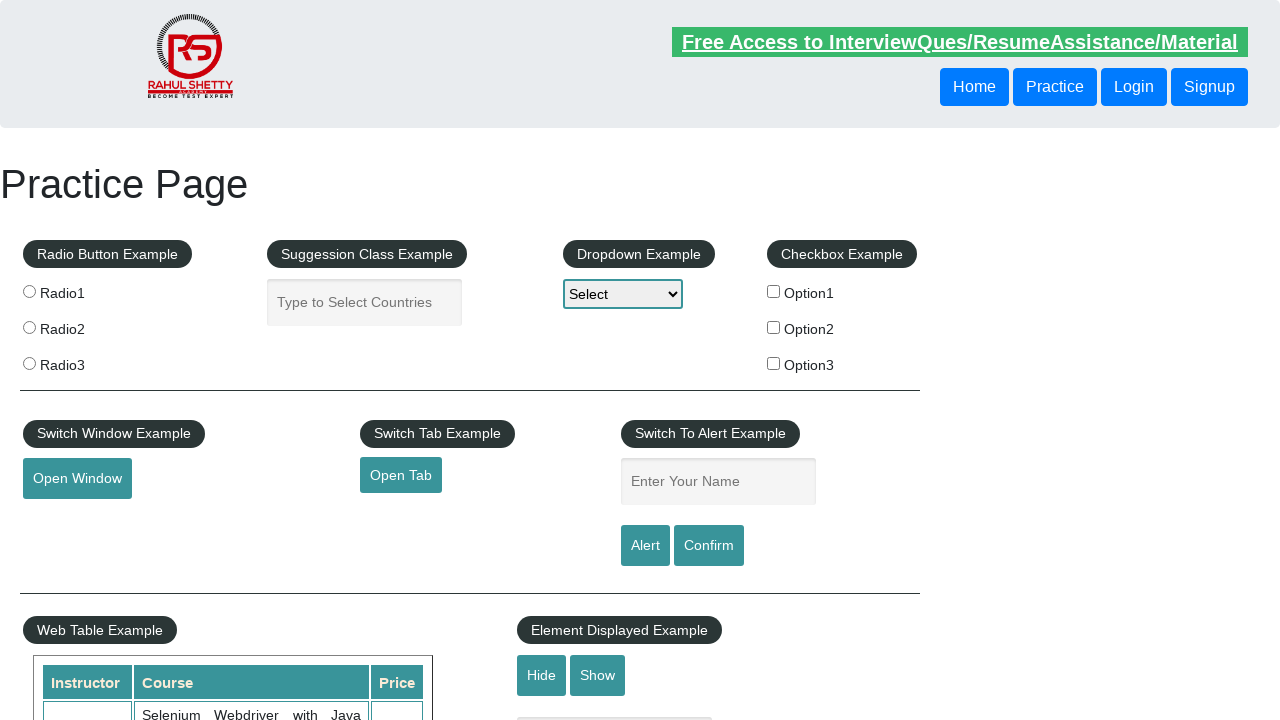

Counted all links on the page
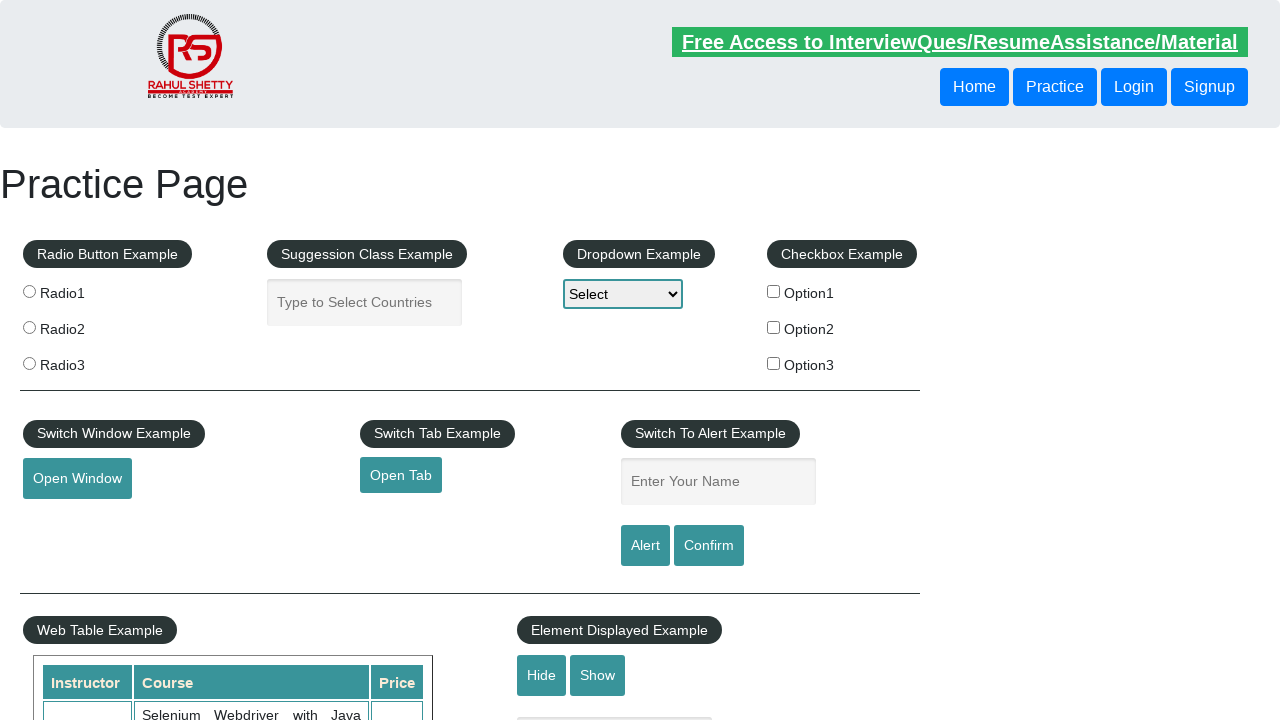

Located footer section (#gf-BIG)
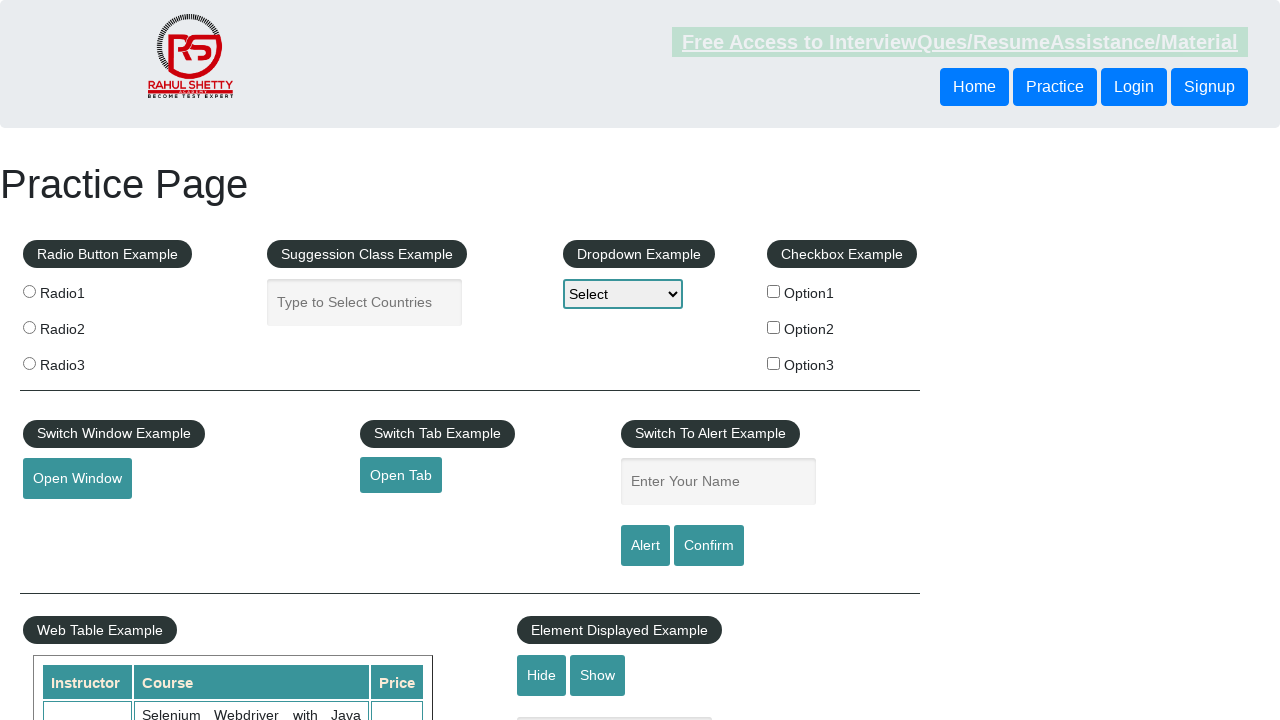

Counted all links in footer section
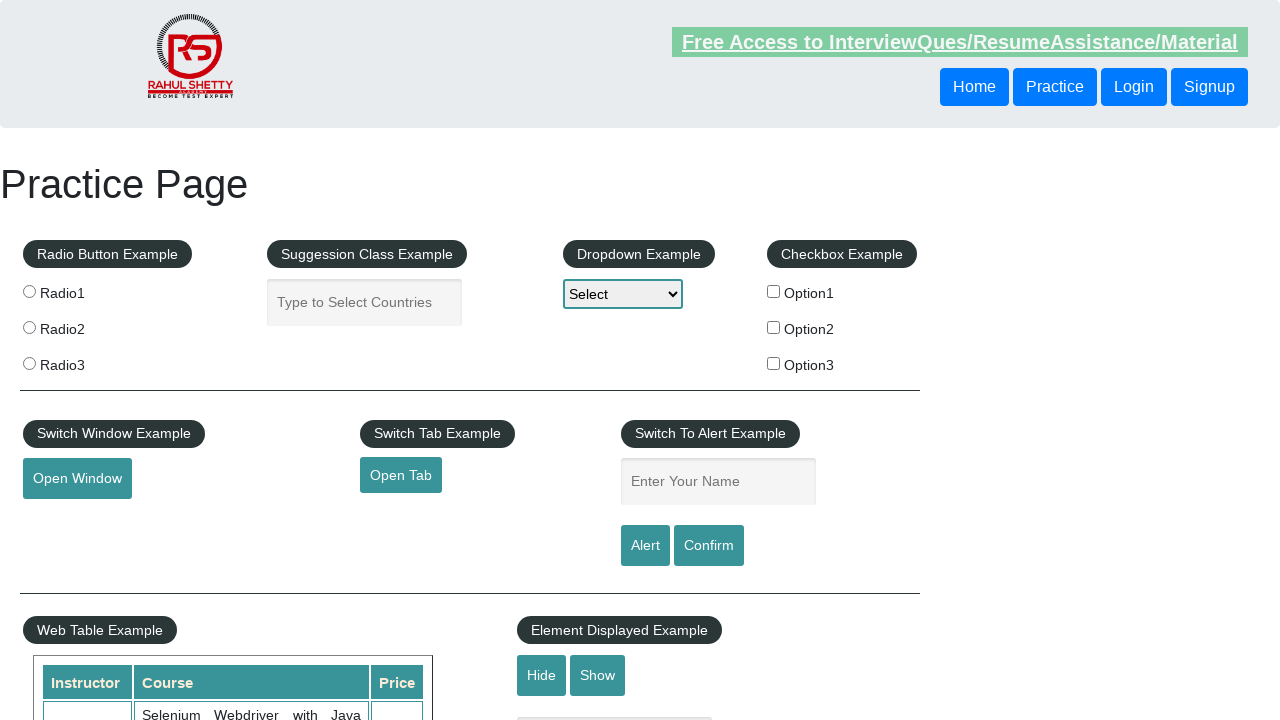

Located first column of footer
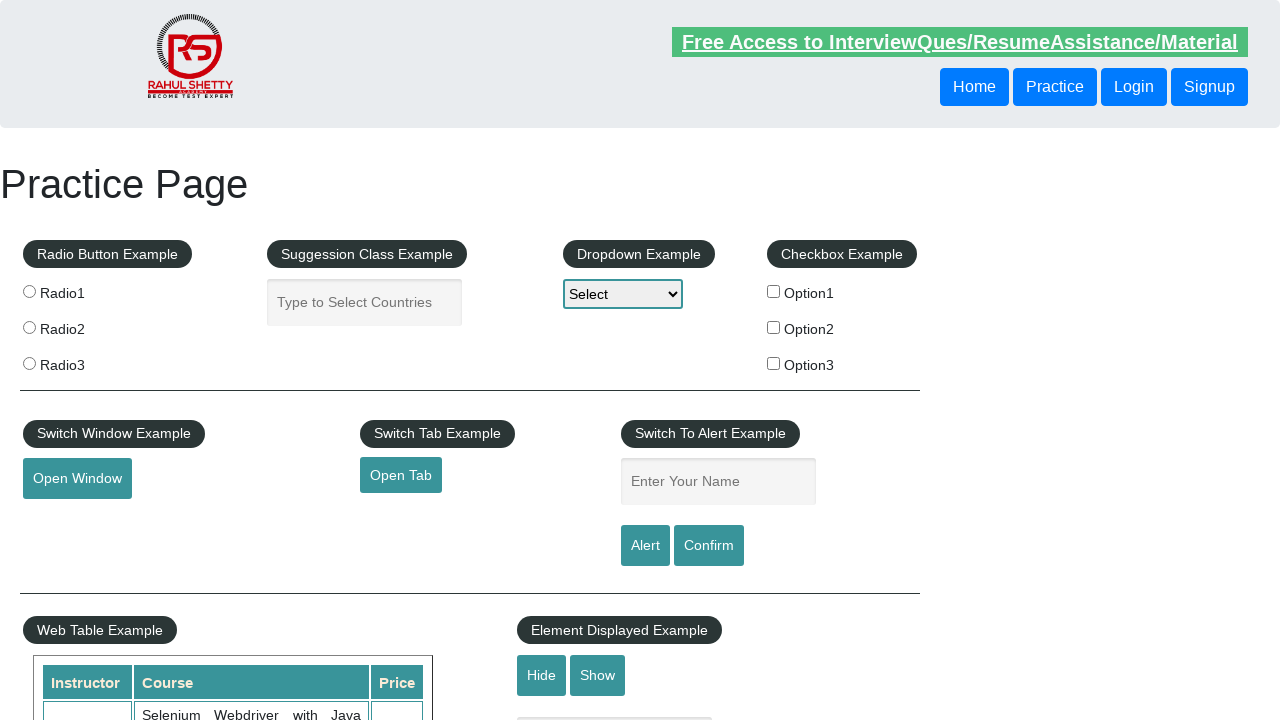

Counted all links in first column of footer
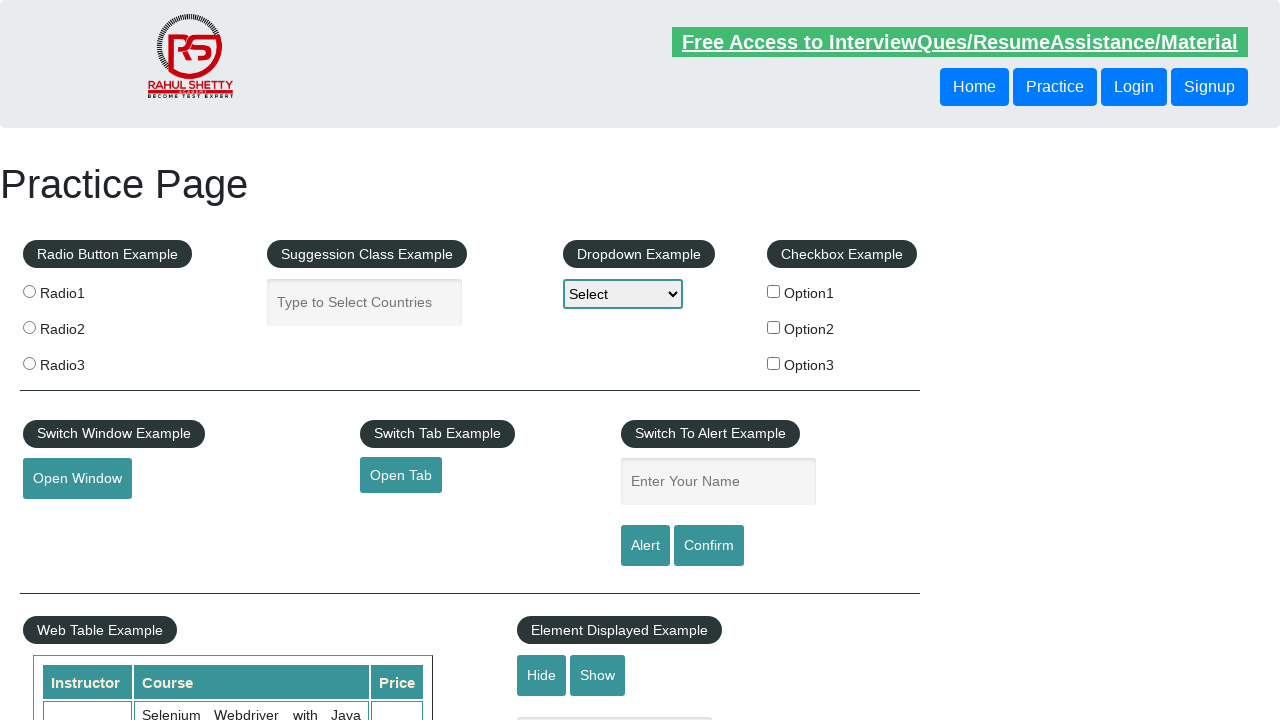

Pressed Control key for link 1 in first column
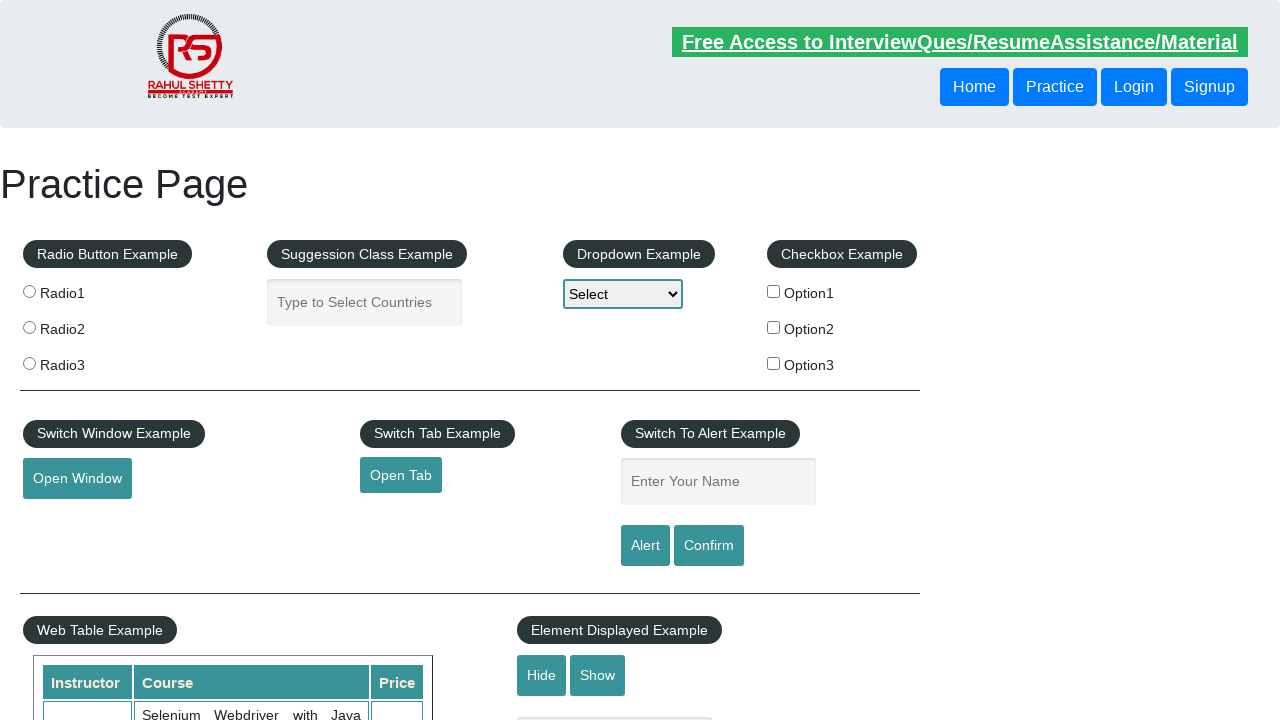

Clicked link 1 in first column to open in new tab at (68, 520) on #gf-BIG >> xpath=//table[@class='gf-t']/tbody/tr/td[1]/ul >> a >> nth=1
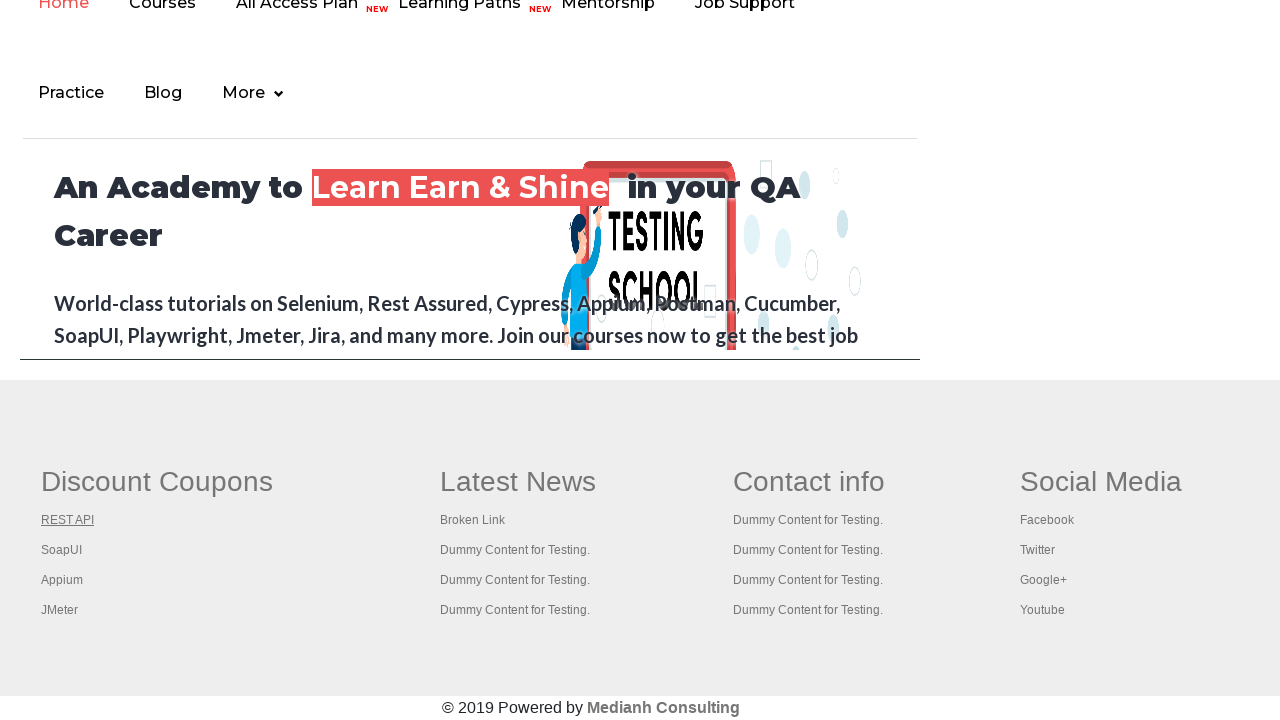

Released Control key after opening link 1
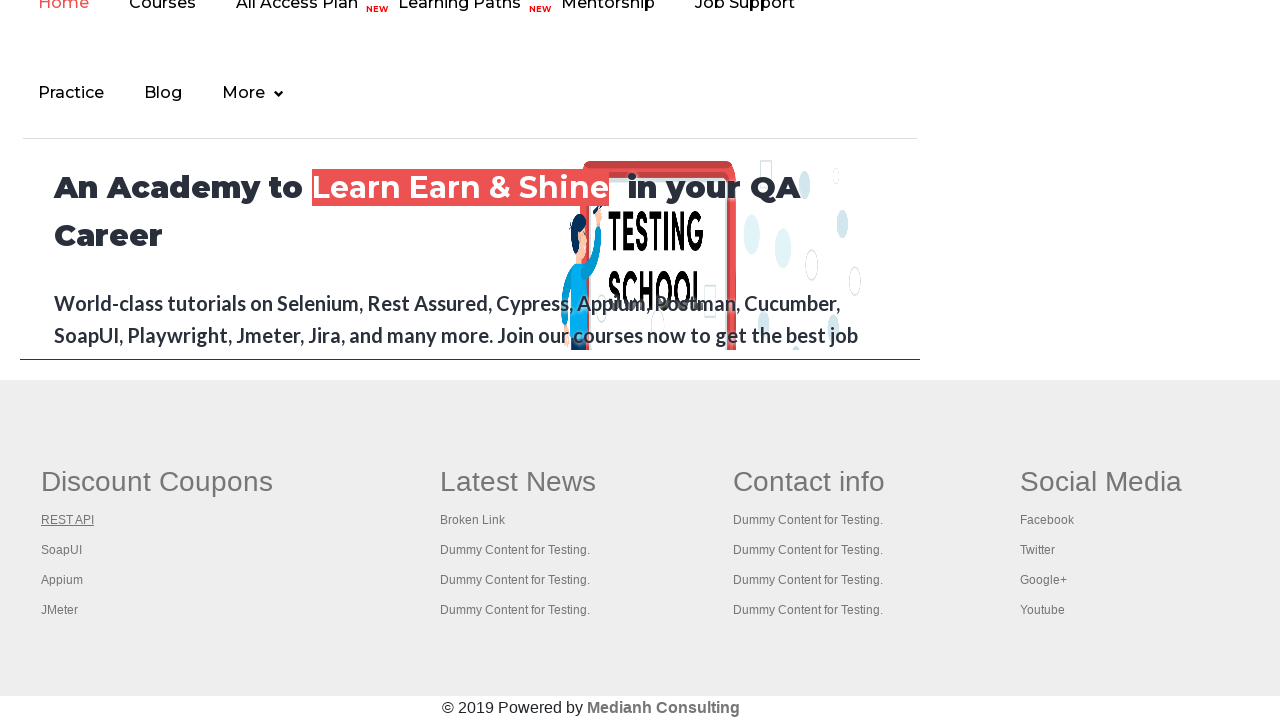

Pressed Control key for link 2 in first column
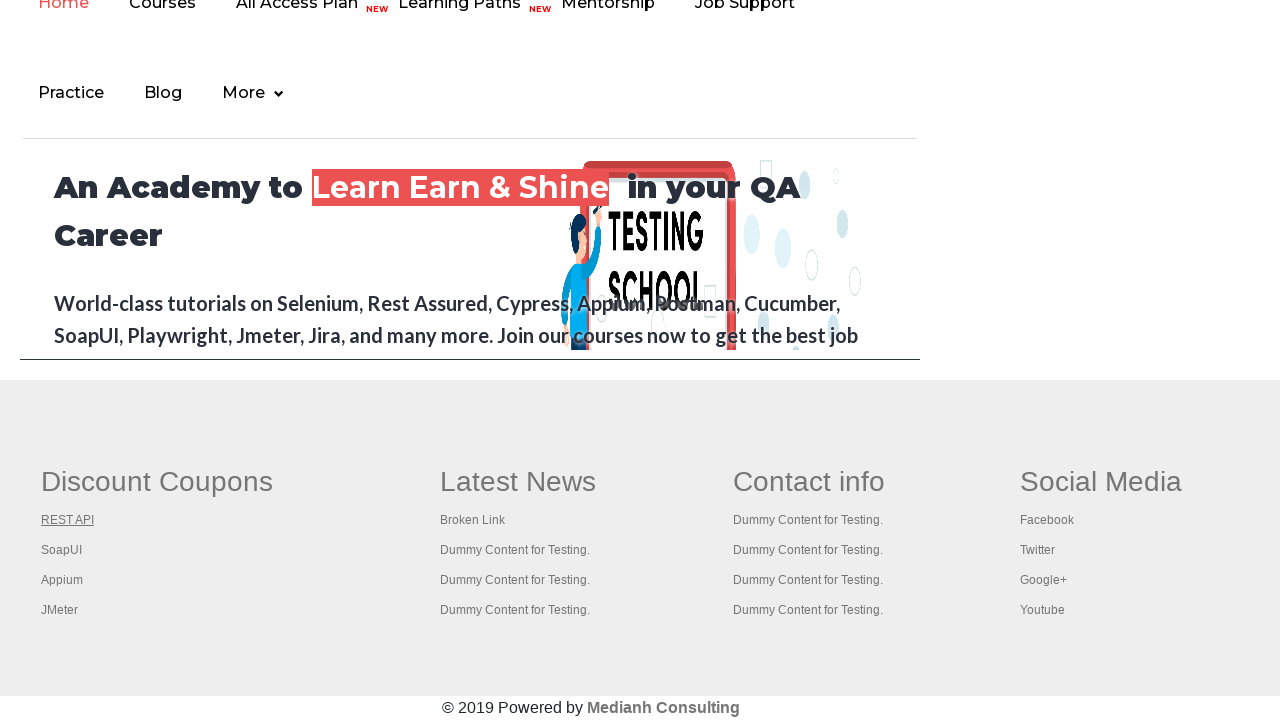

Clicked link 2 in first column to open in new tab at (62, 550) on #gf-BIG >> xpath=//table[@class='gf-t']/tbody/tr/td[1]/ul >> a >> nth=2
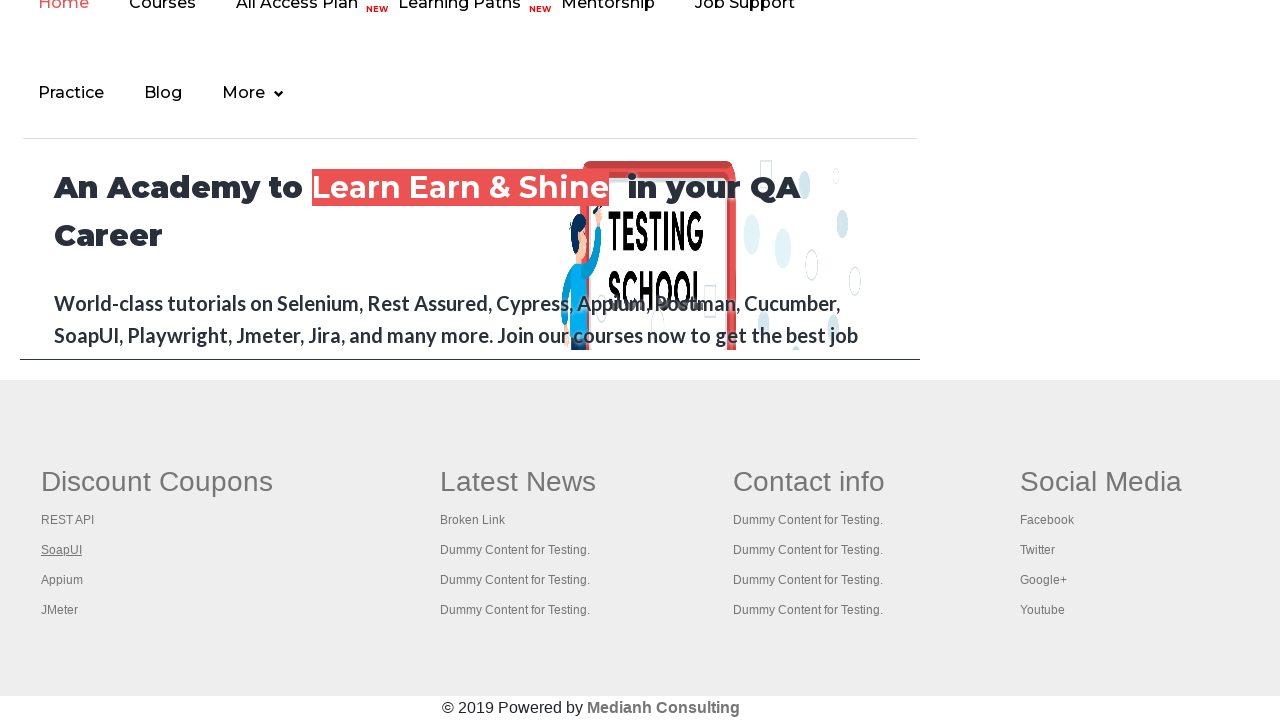

Released Control key after opening link 2
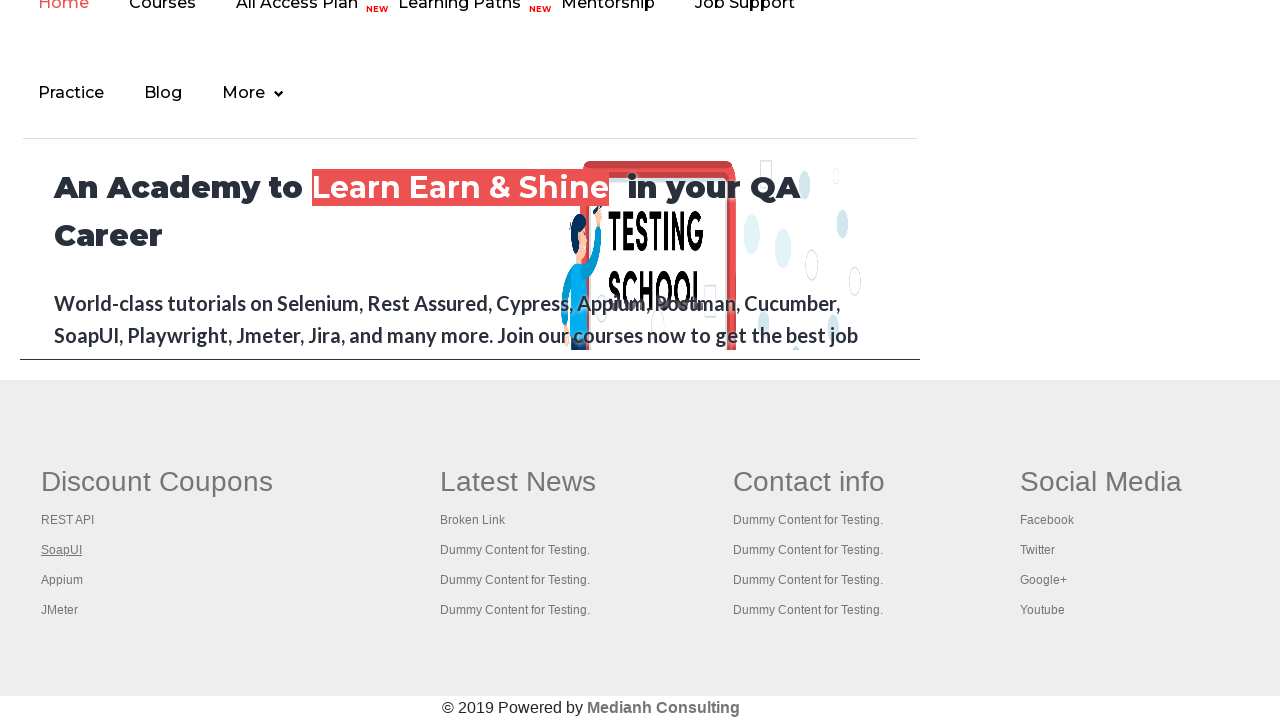

Pressed Control key for link 3 in first column
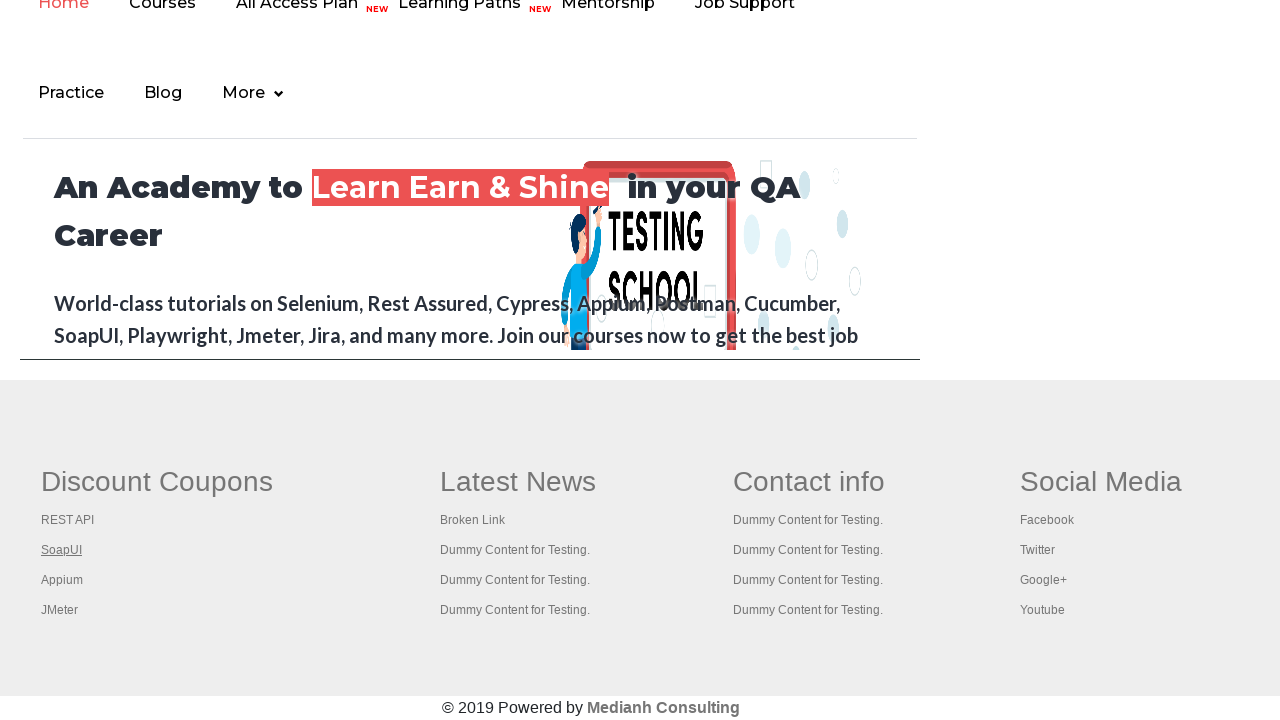

Clicked link 3 in first column to open in new tab at (62, 580) on #gf-BIG >> xpath=//table[@class='gf-t']/tbody/tr/td[1]/ul >> a >> nth=3
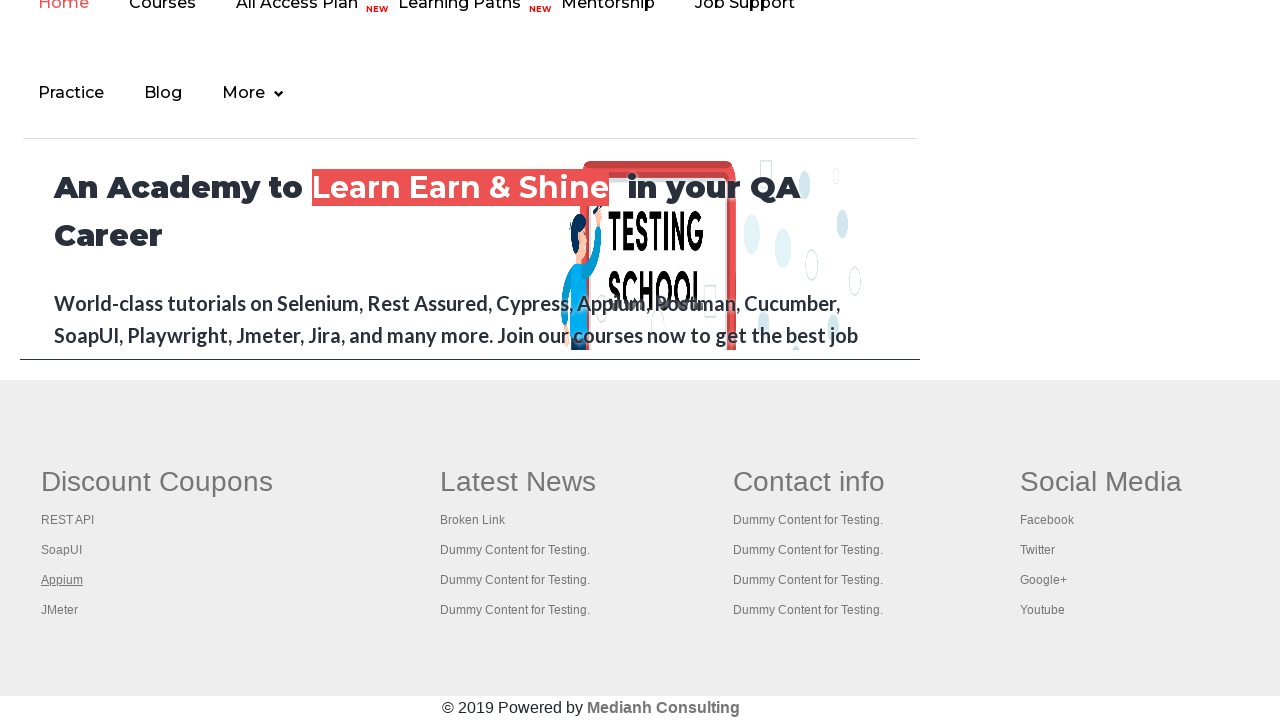

Released Control key after opening link 3
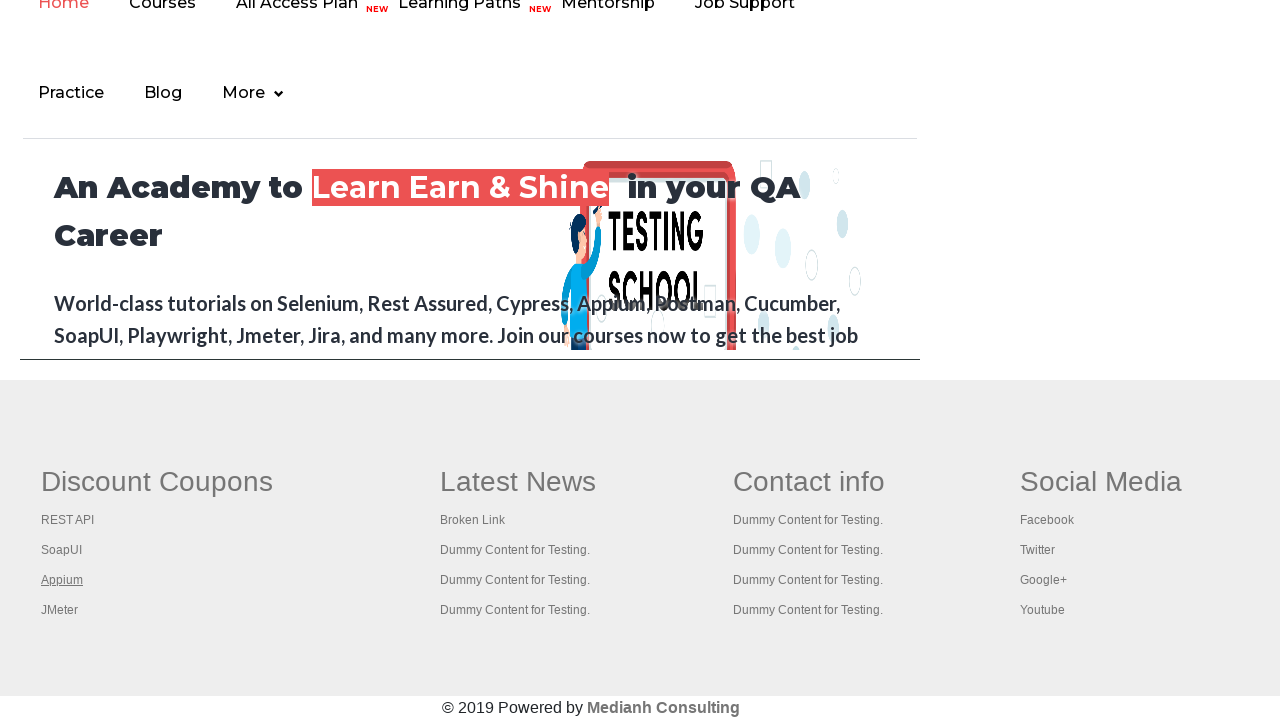

Pressed Control key for link 4 in first column
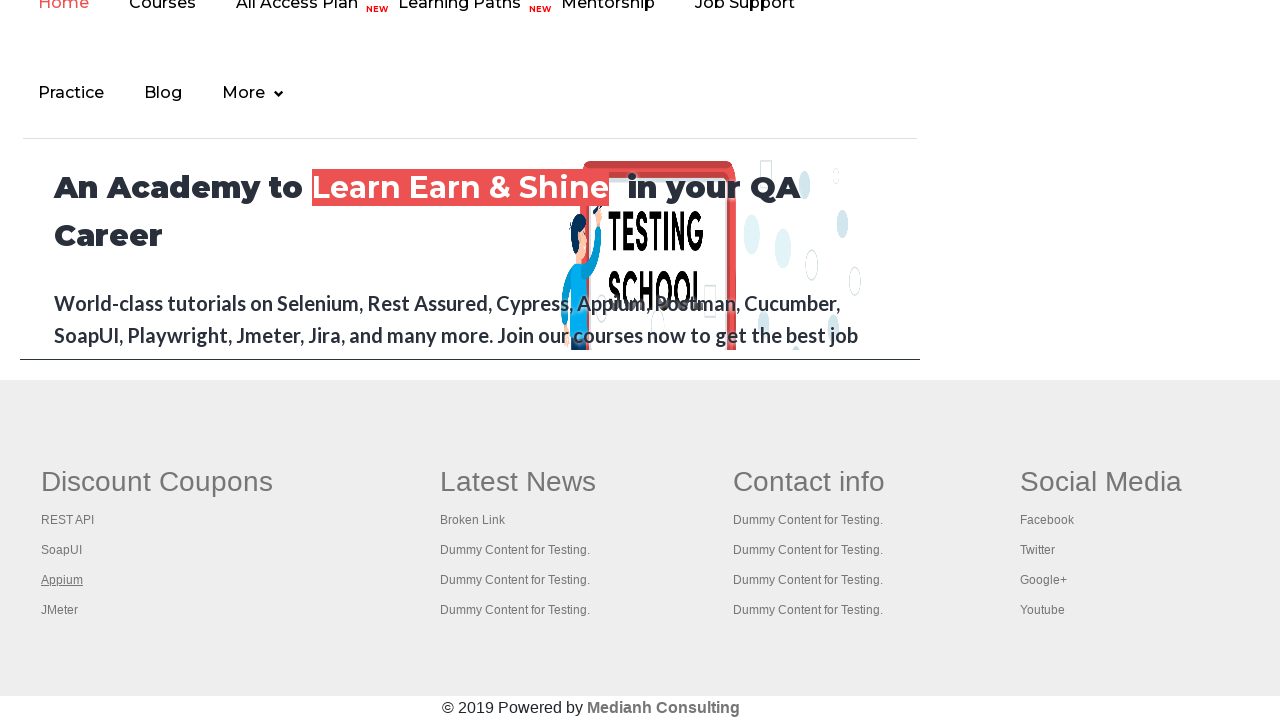

Clicked link 4 in first column to open in new tab at (60, 610) on #gf-BIG >> xpath=//table[@class='gf-t']/tbody/tr/td[1]/ul >> a >> nth=4
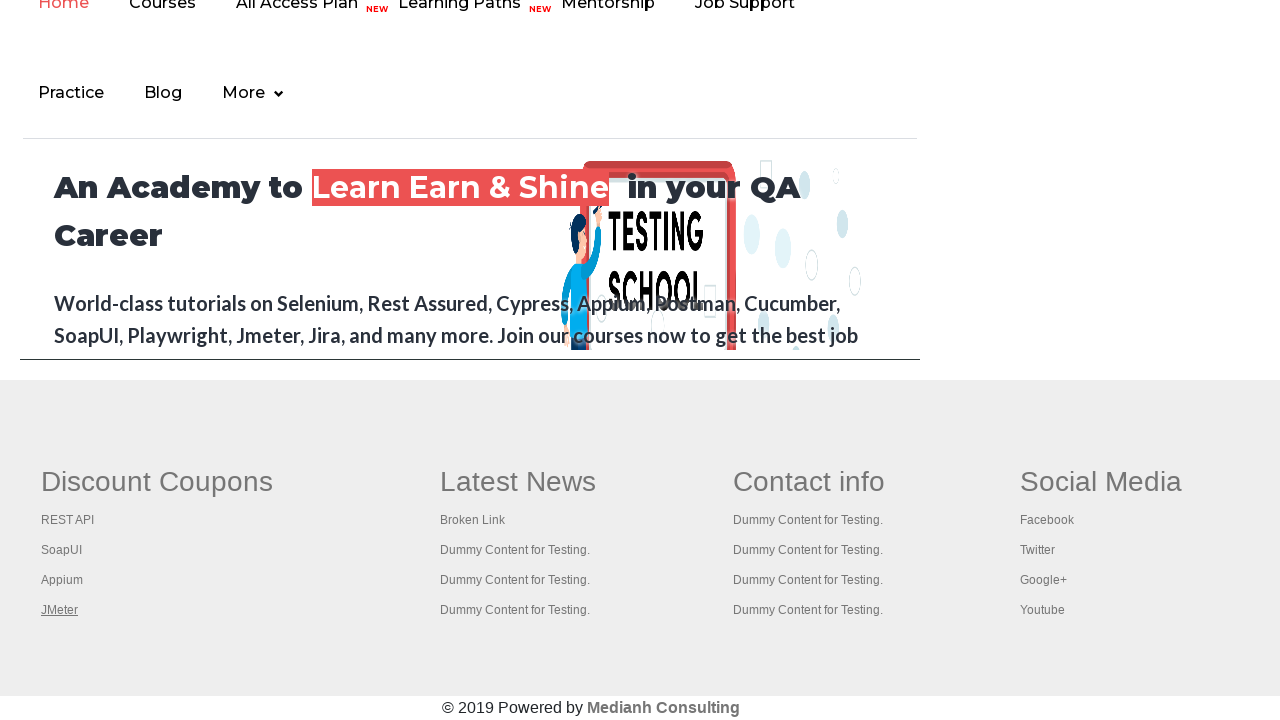

Released Control key after opening link 4
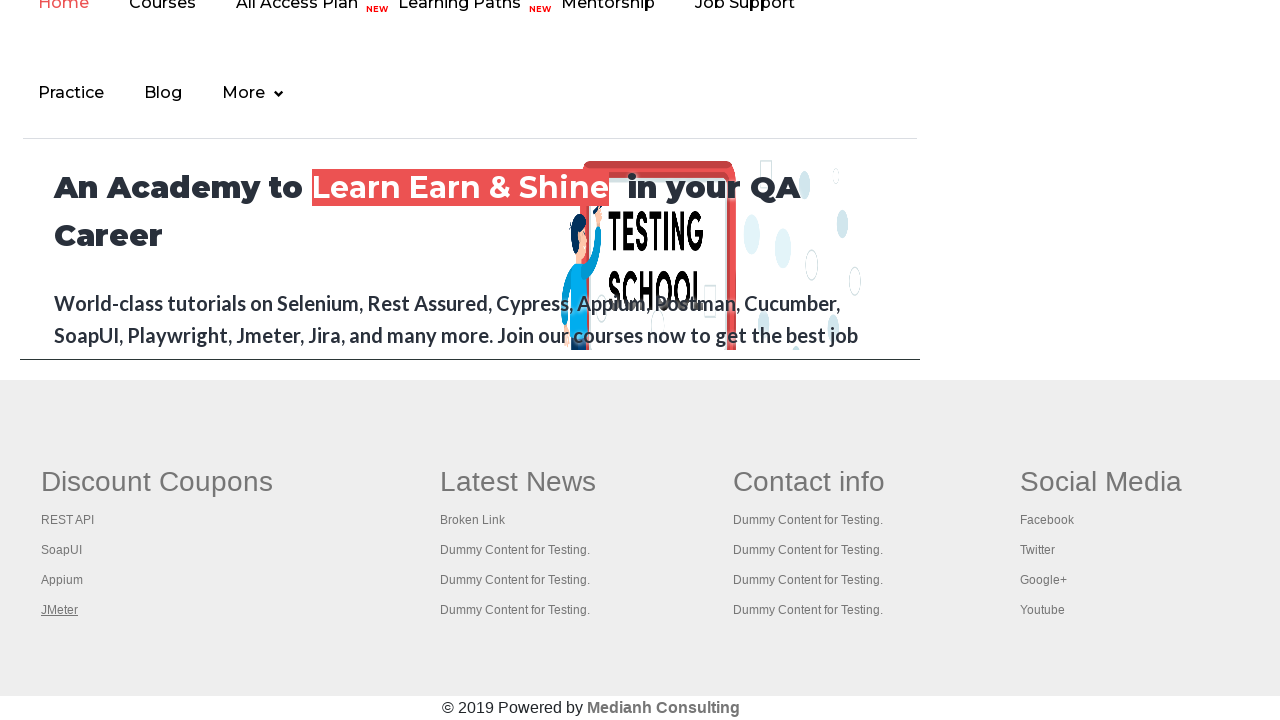

Switched to tab with title: Practice Page
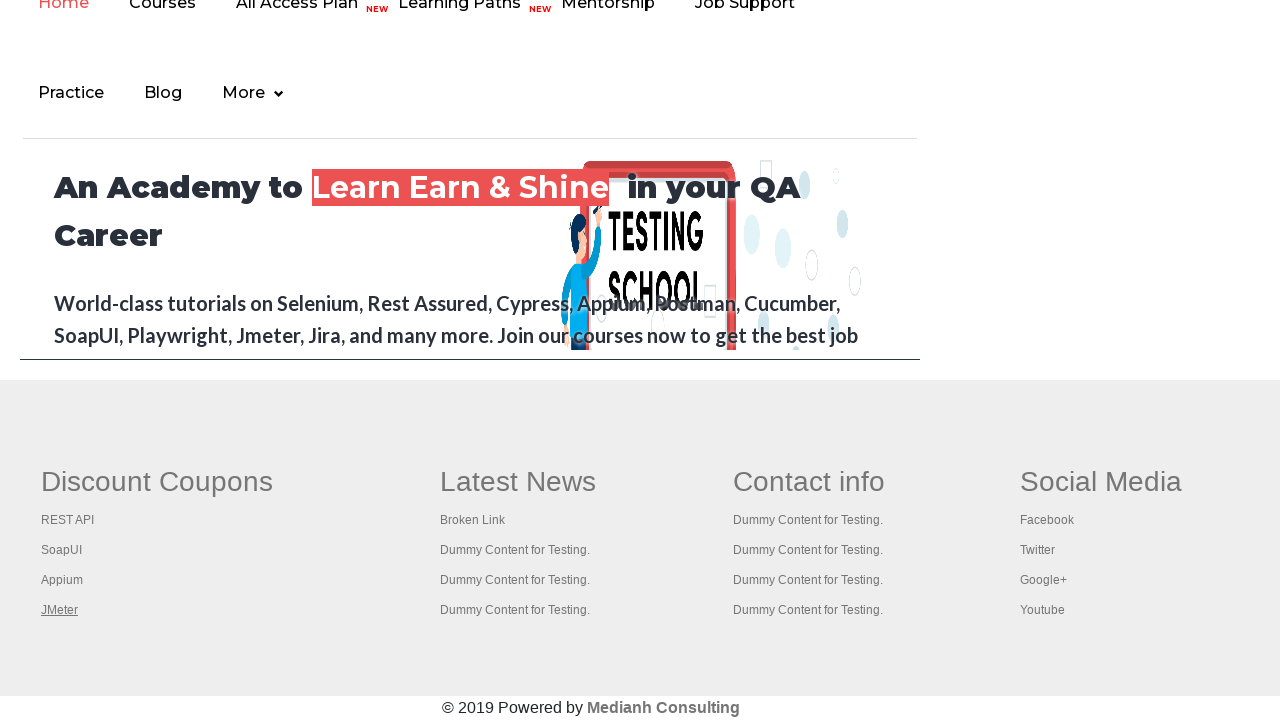

Switched to tab with title: REST API Tutorial
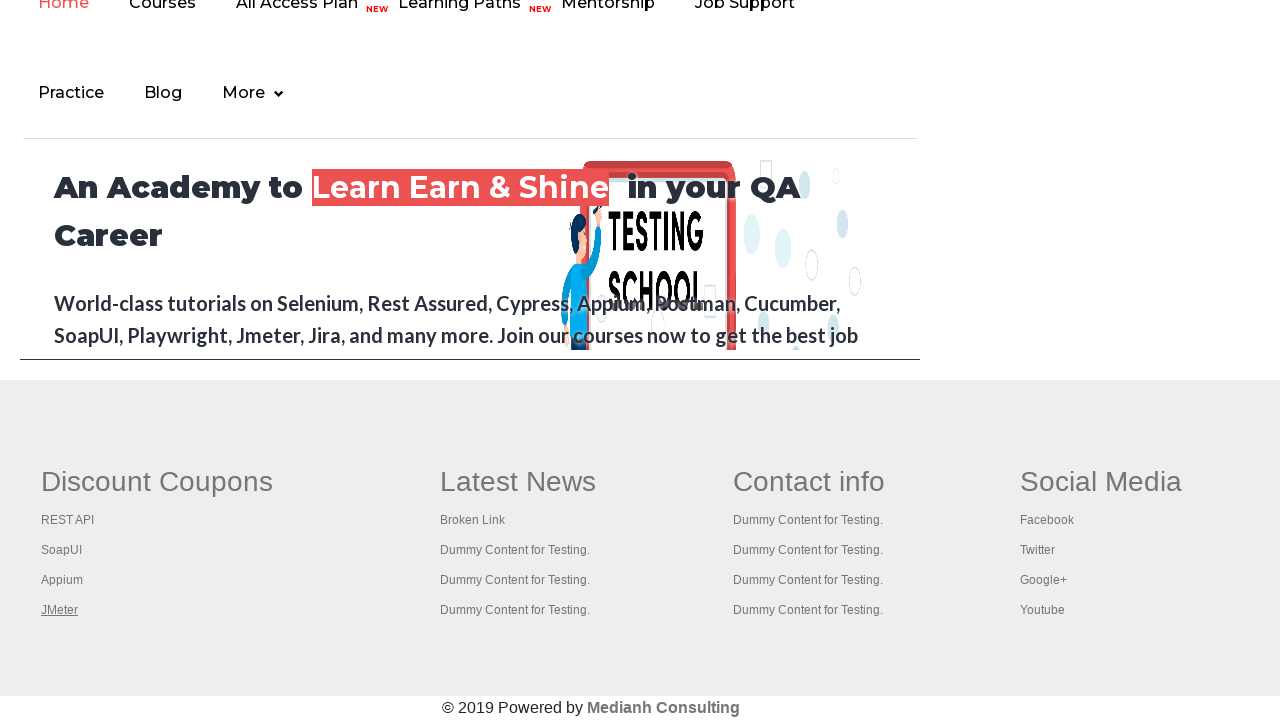

Switched to tab with title: The World’s Most Popular API Testing Tool | SoapUI
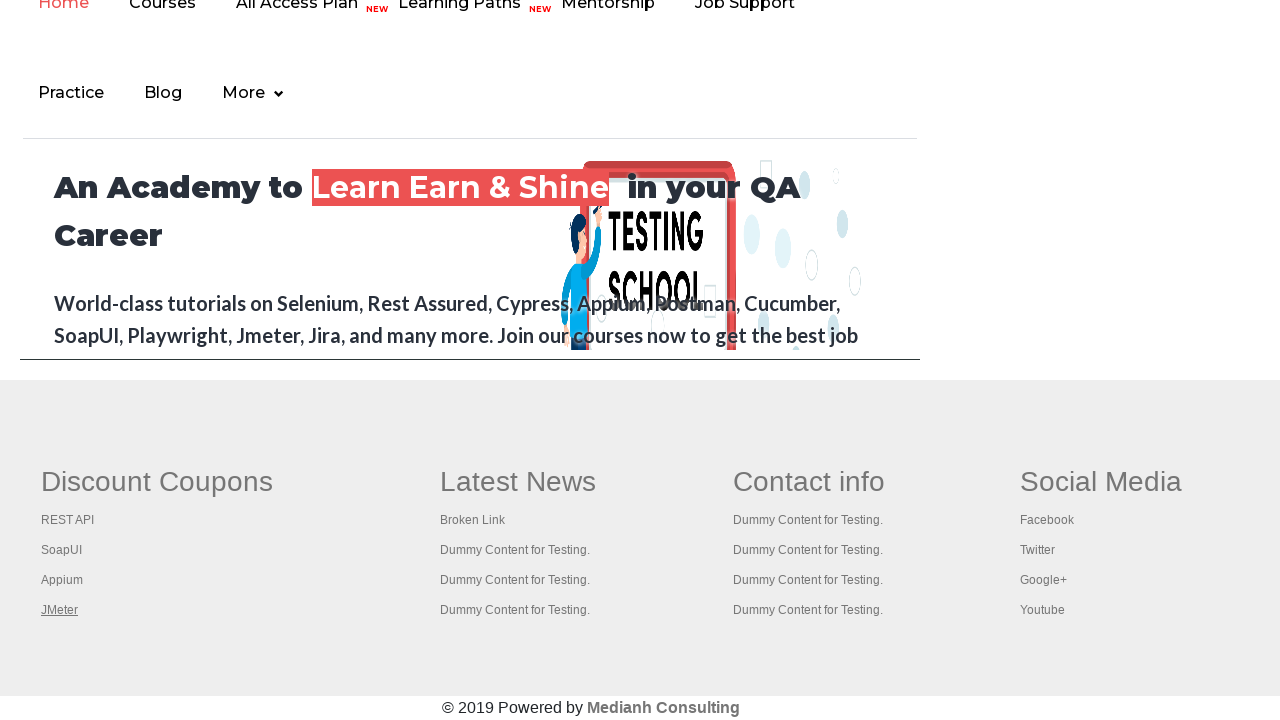

Switched to tab with title: Appium tutorial for Mobile Apps testing | RahulShetty Academy | Rahul
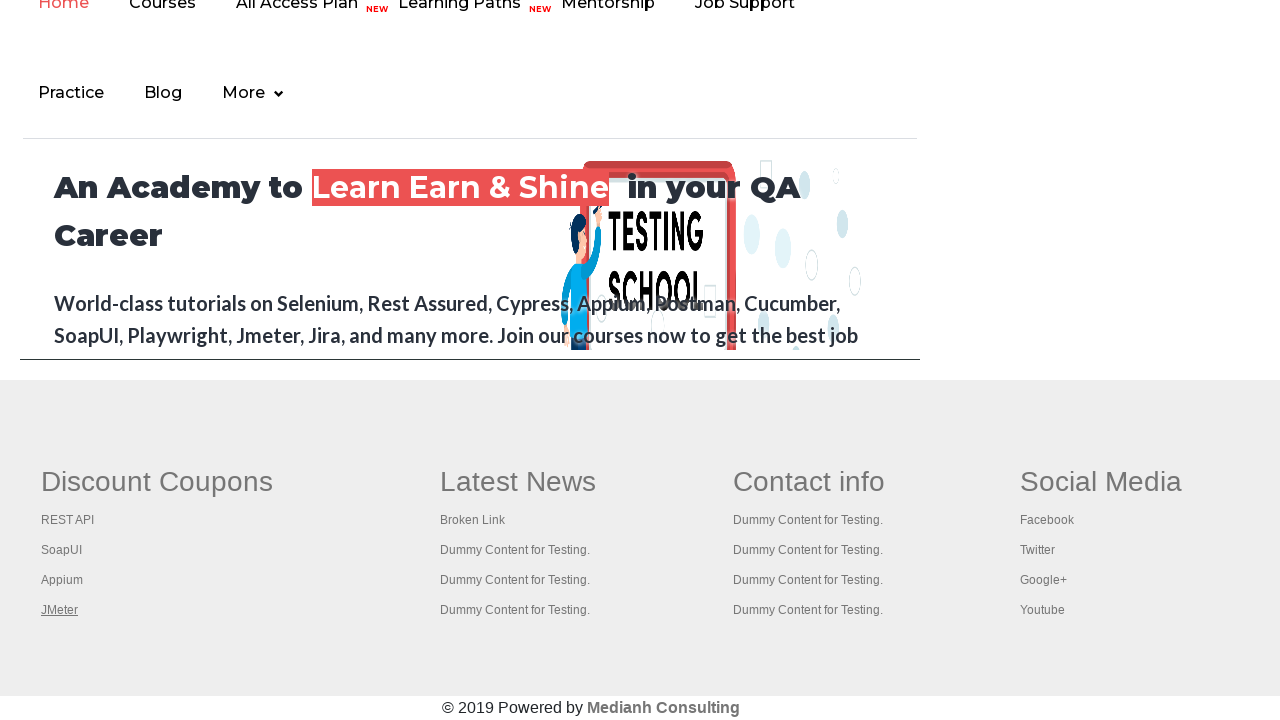

Switched to tab with title: Apache JMeter - Apache JMeter™
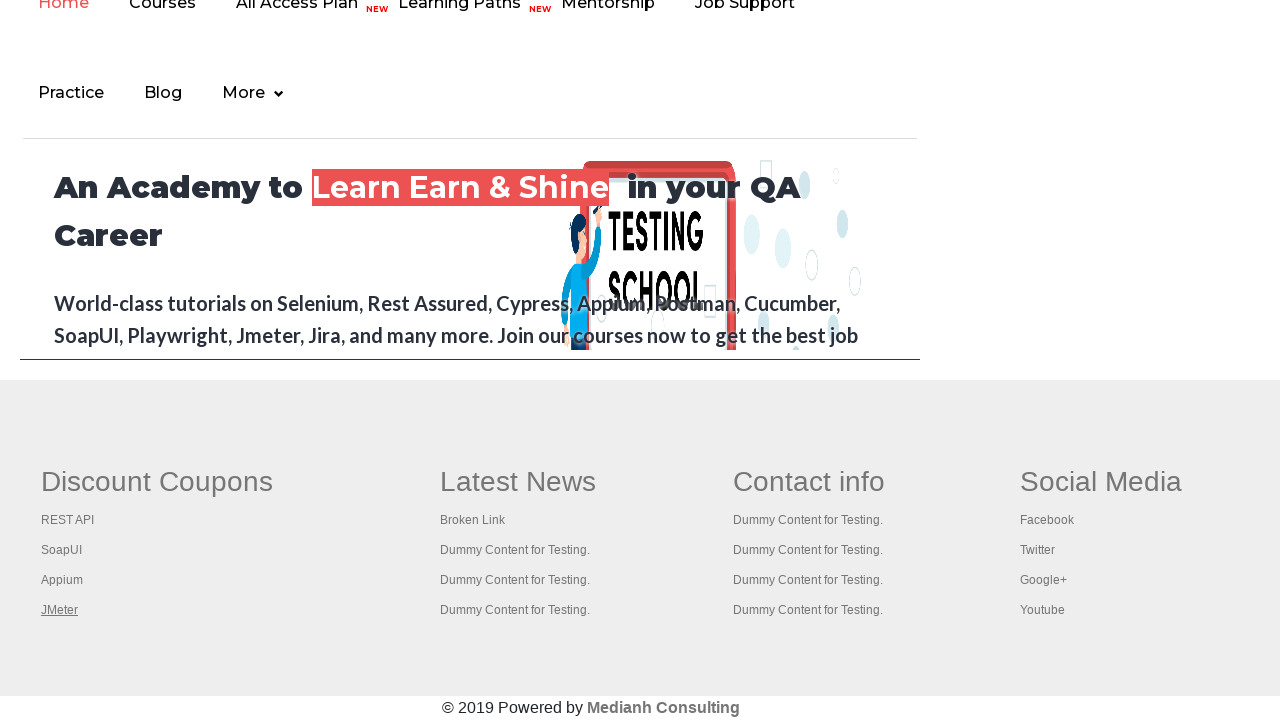

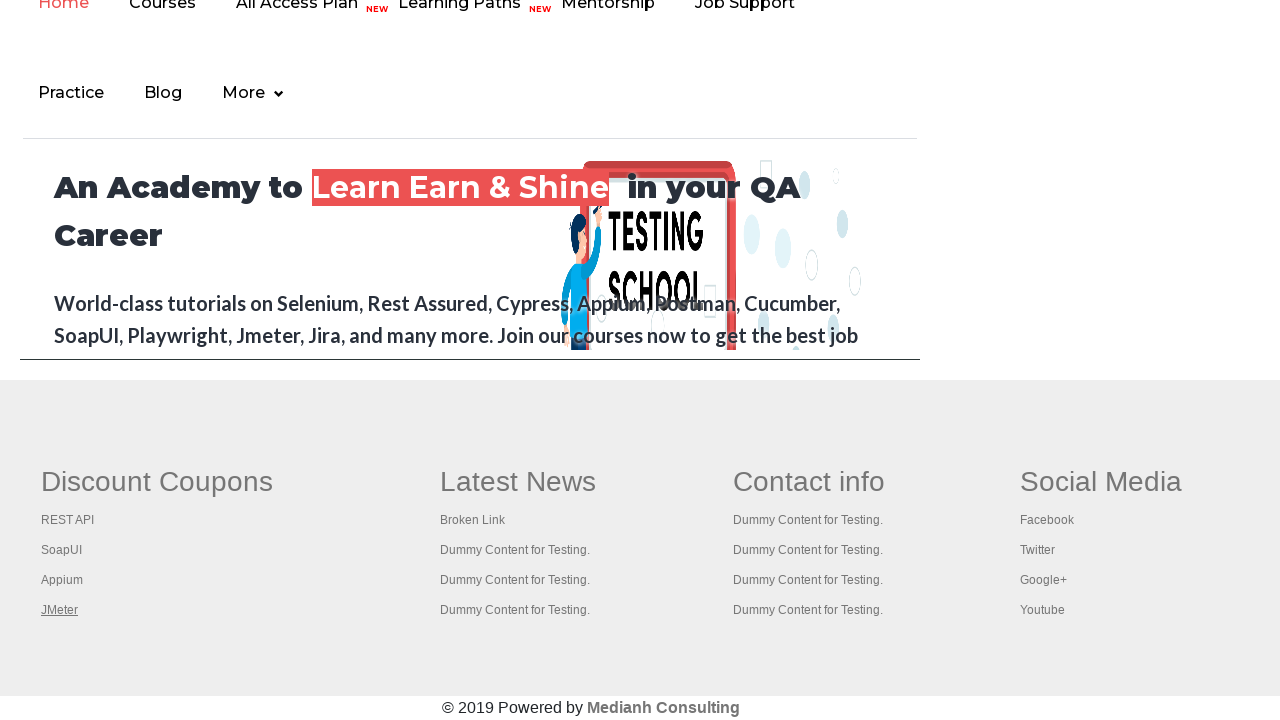